Navigates to the Montana cadastral property details page for a specific geocode and verifies that the property information loads, including waiting for the address section to become visible.

Starting URL: https://svc.mt.gov/msl/cadastral/?page=PropertyDetails&geocode=56-0001-01-1-01-01-0000

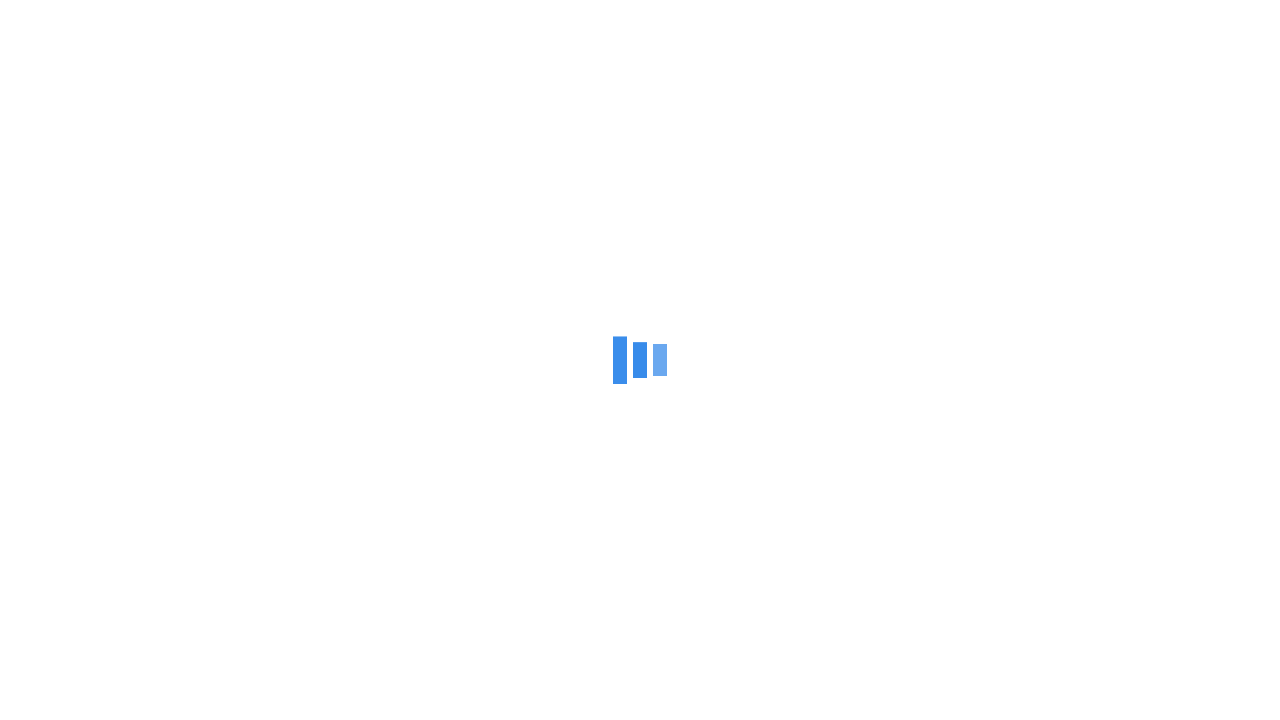

Waited for page to reach network idle state
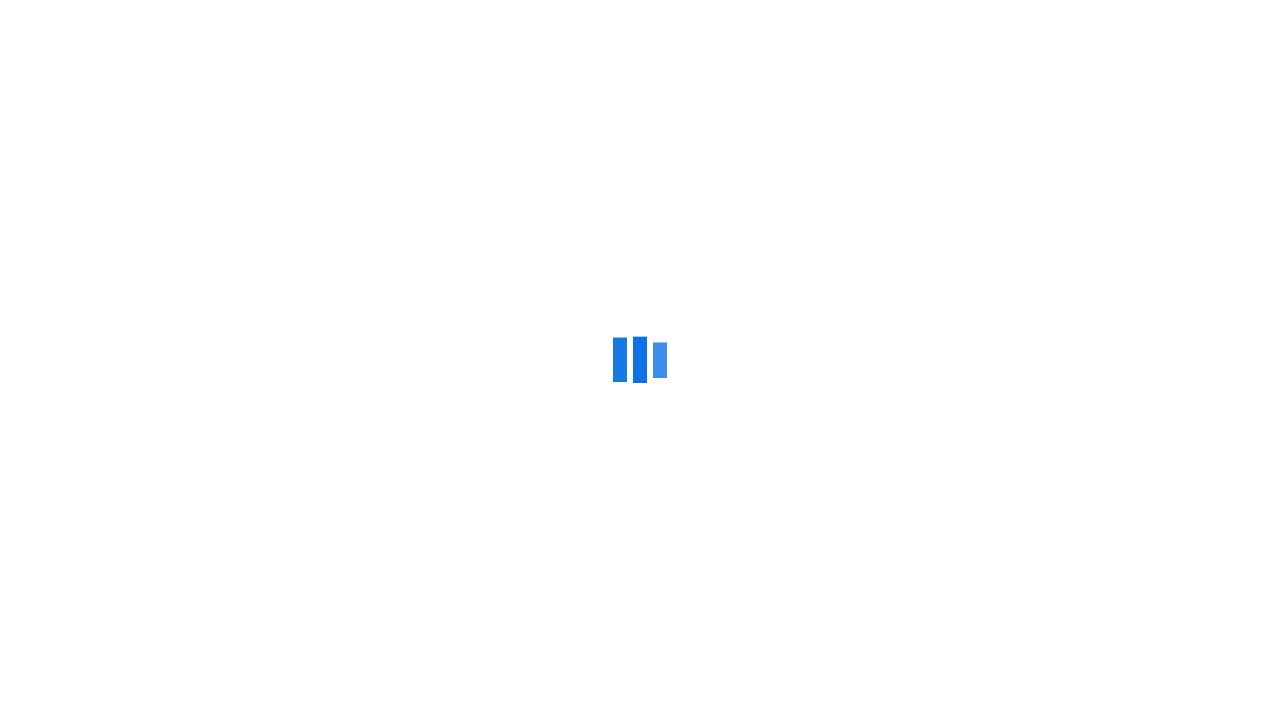

Geocode text visibility wait timed out or failed
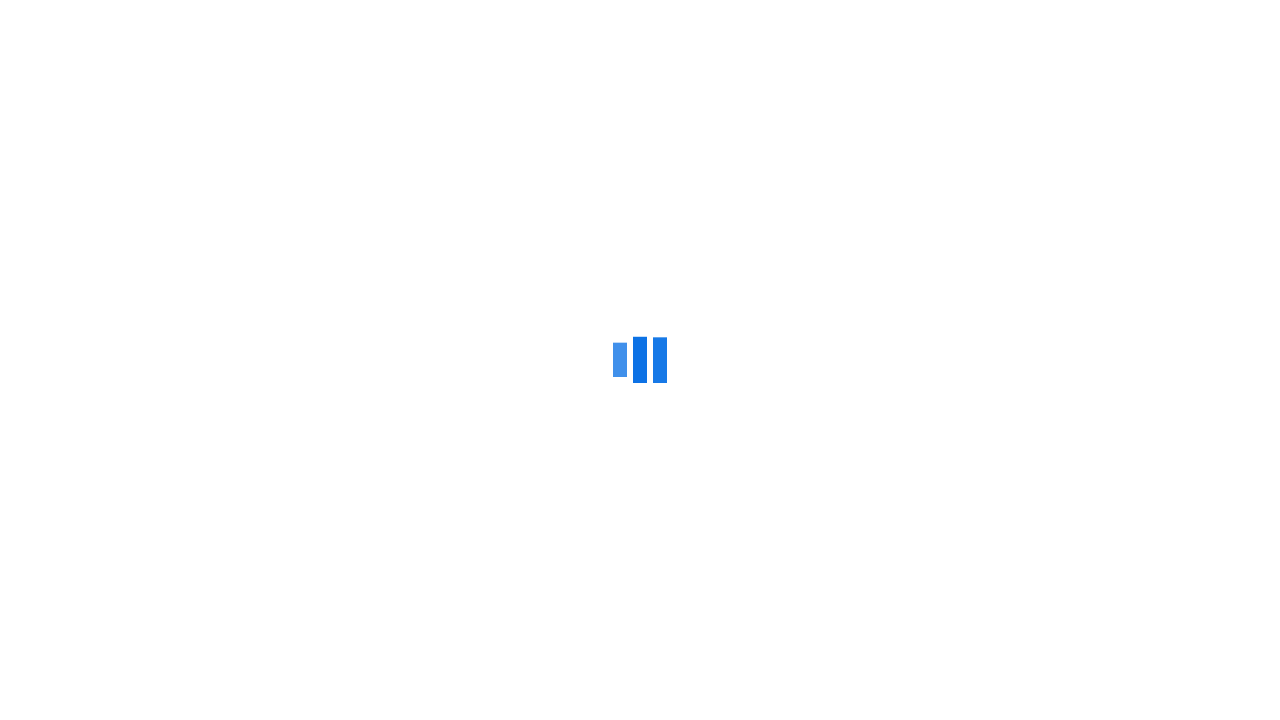

Address label visibility wait timed out or failed
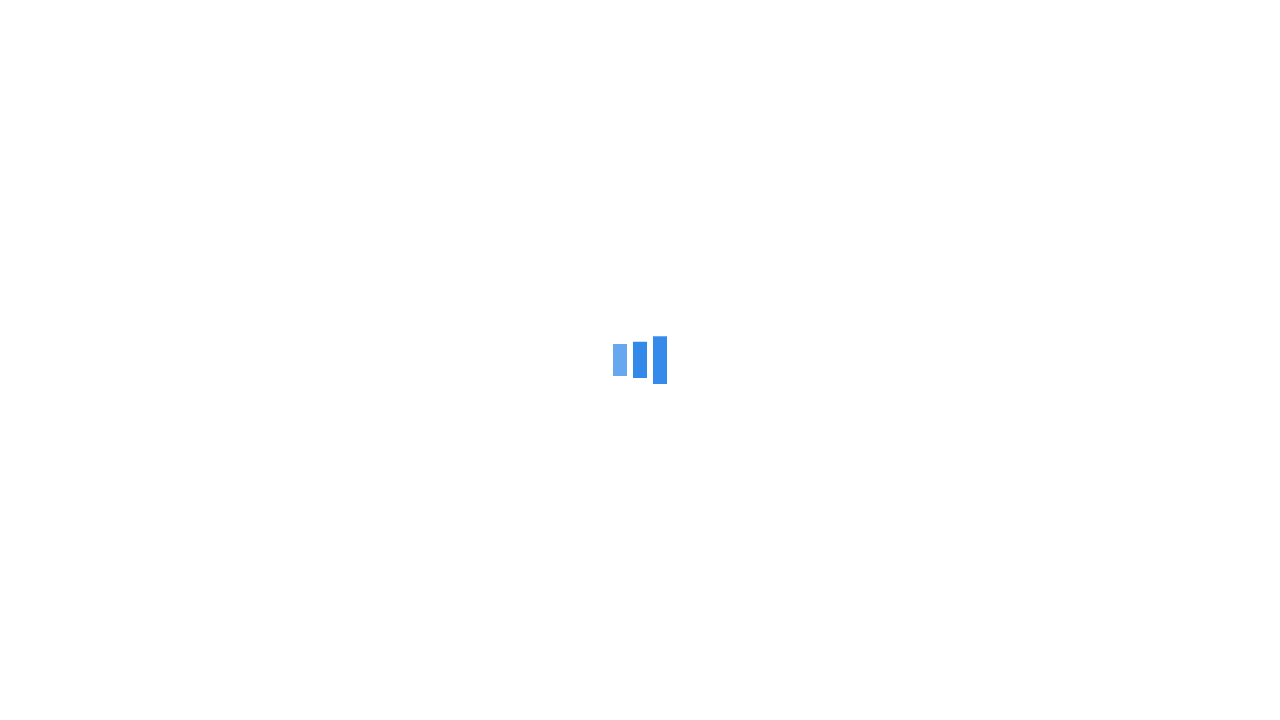

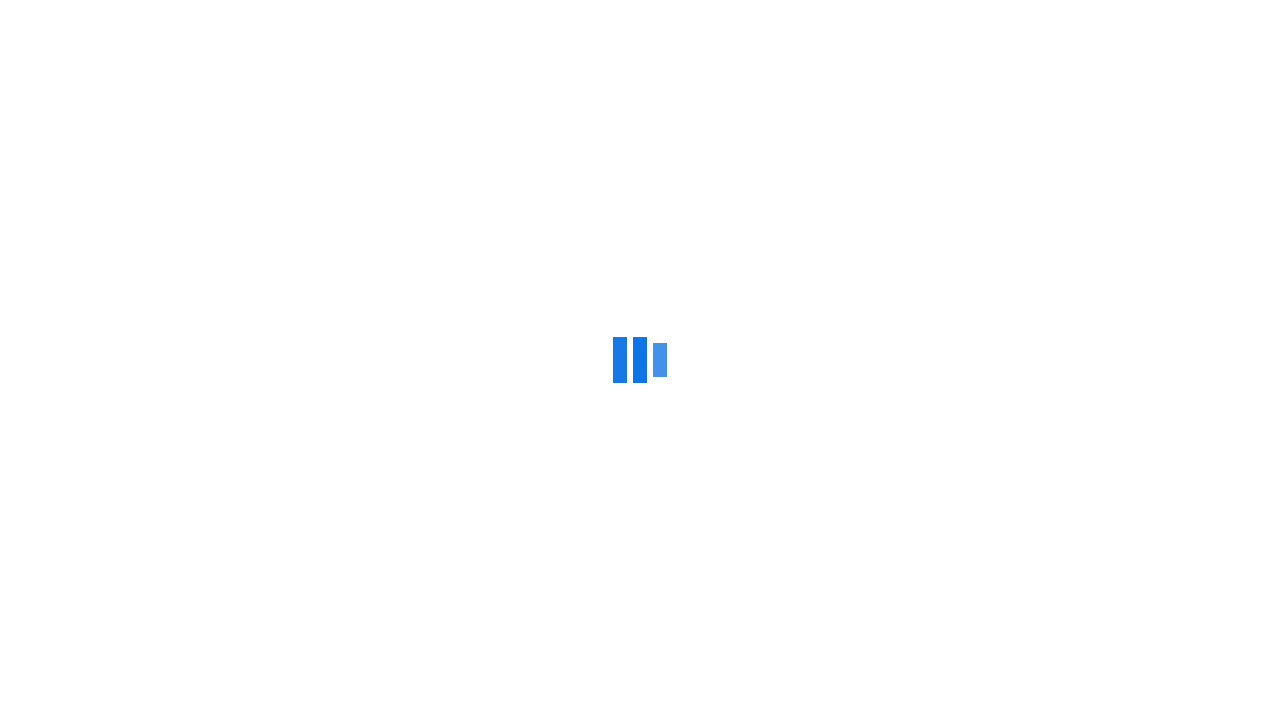